Tests right-click context menu functionality by right-clicking on an element and verifying the context menu options appear, then clicking on one of the options.

Starting URL: http://swisnl.github.io/jQuery-contextMenu/demo.html

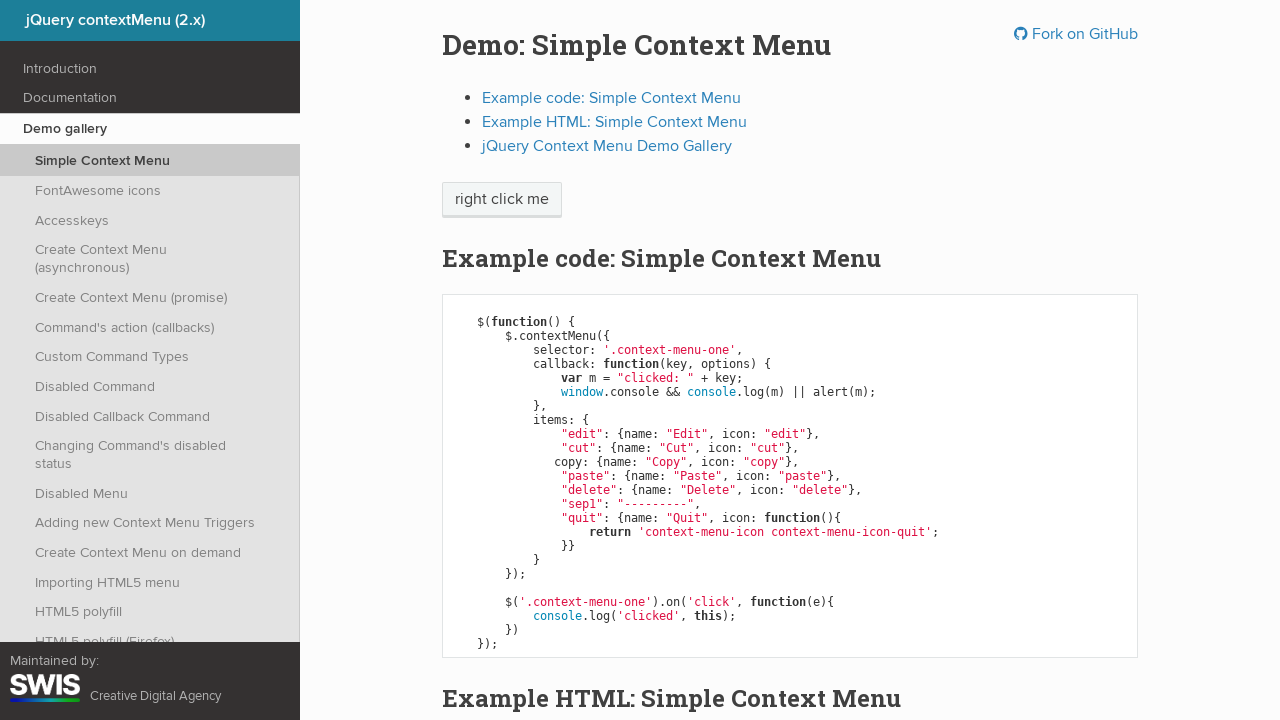

Located right-click target element
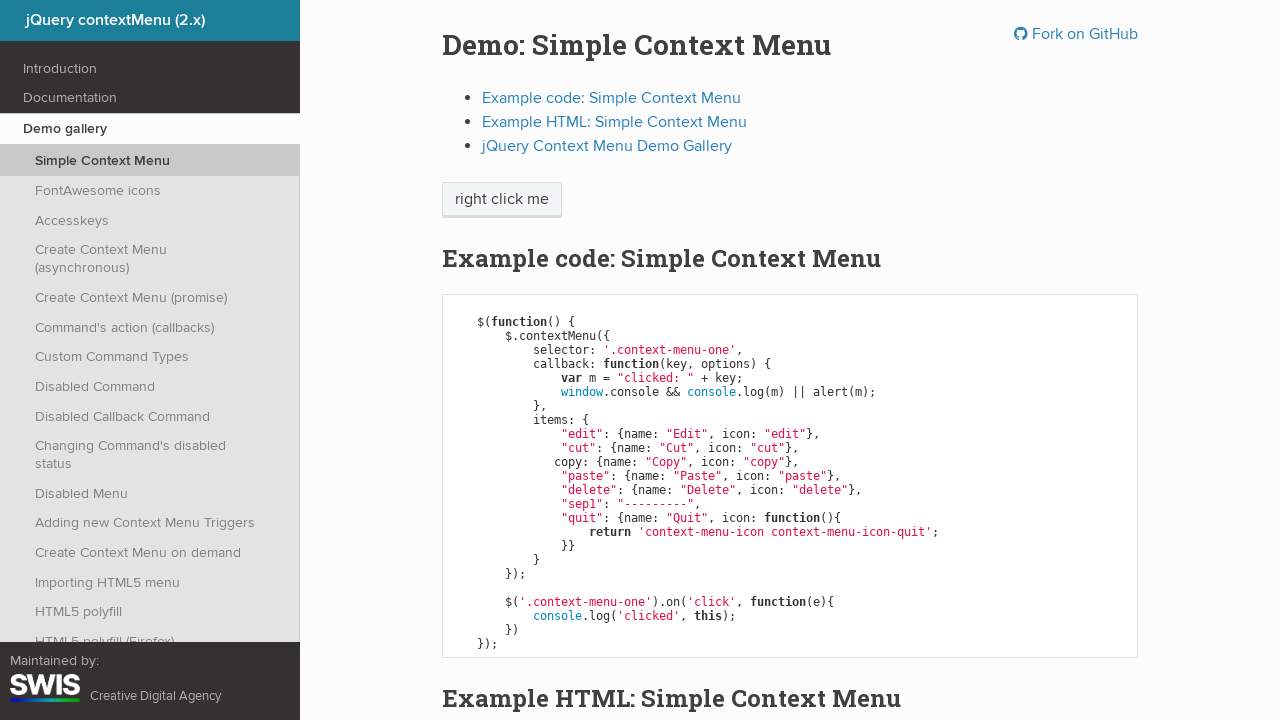

Right-click target element is visible
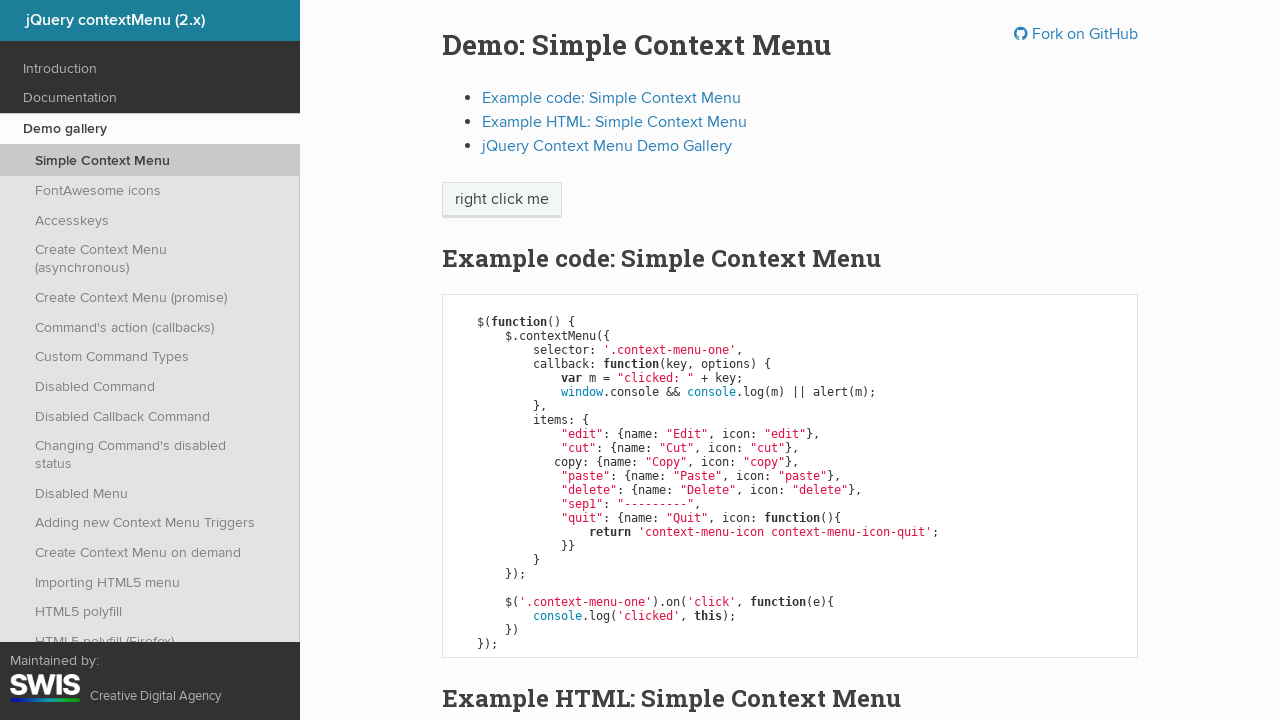

Right-clicked on target element at (502, 200) on xpath=//span[text()='right click me']
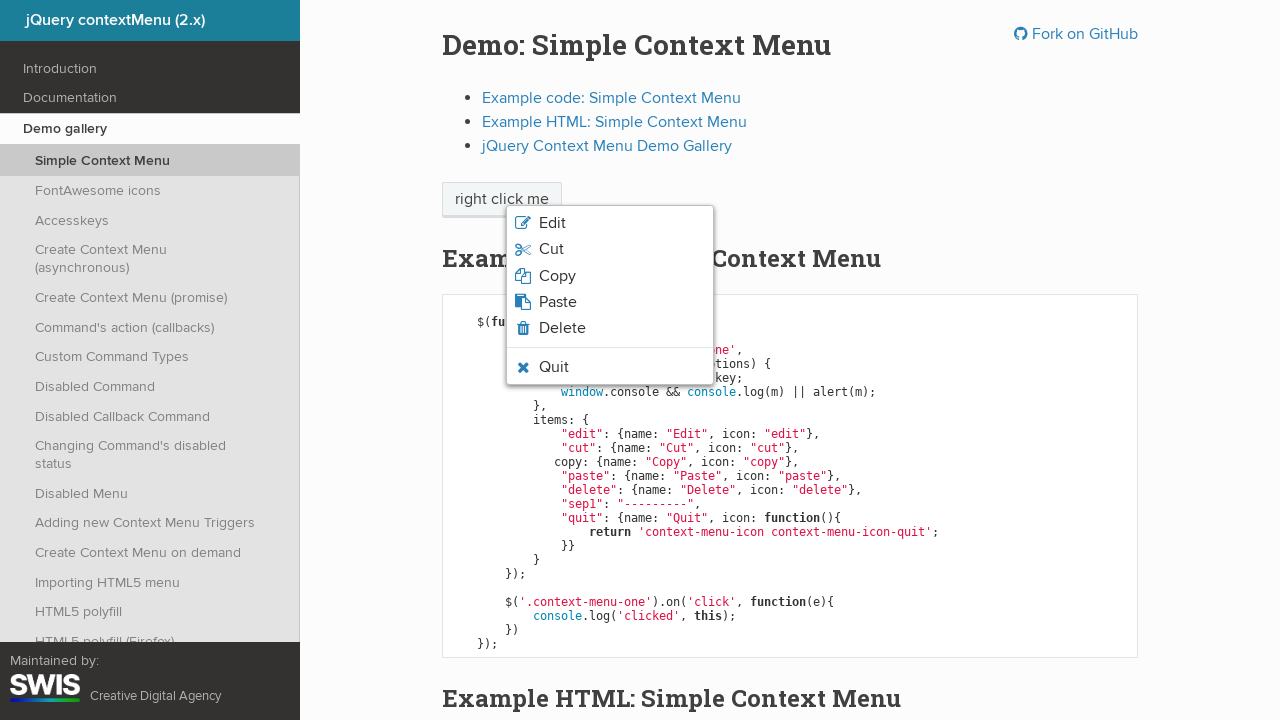

Context menu appeared
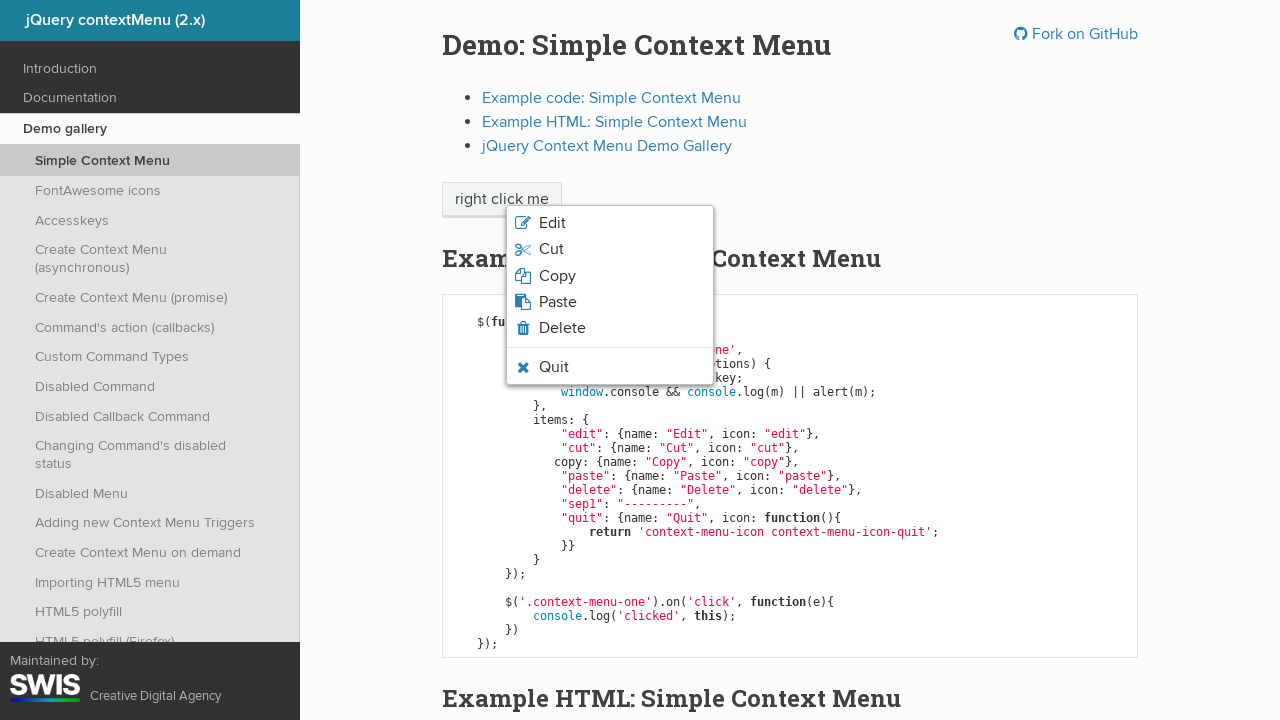

Located all context menu options
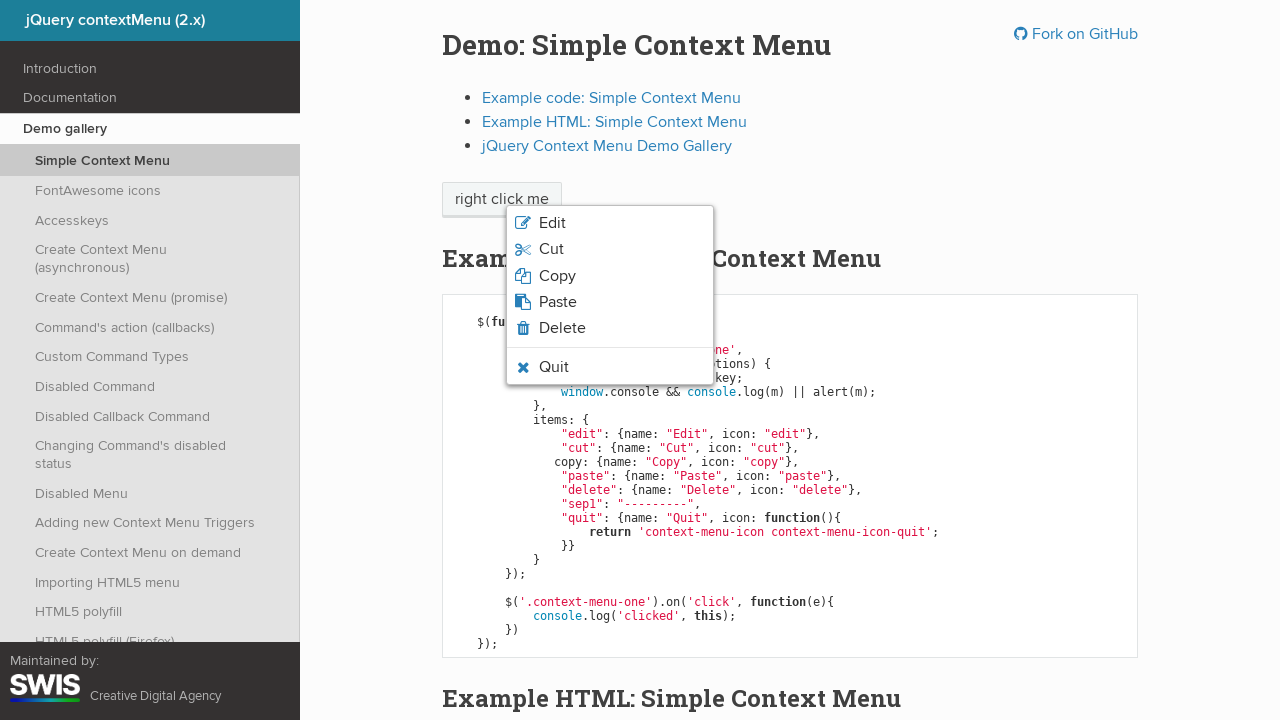

Clicked on 'Copy' option from context menu at (557, 276) on xpath=//ul/li[contains(@class,'context-menu-icon')]/span[text()='Copy']
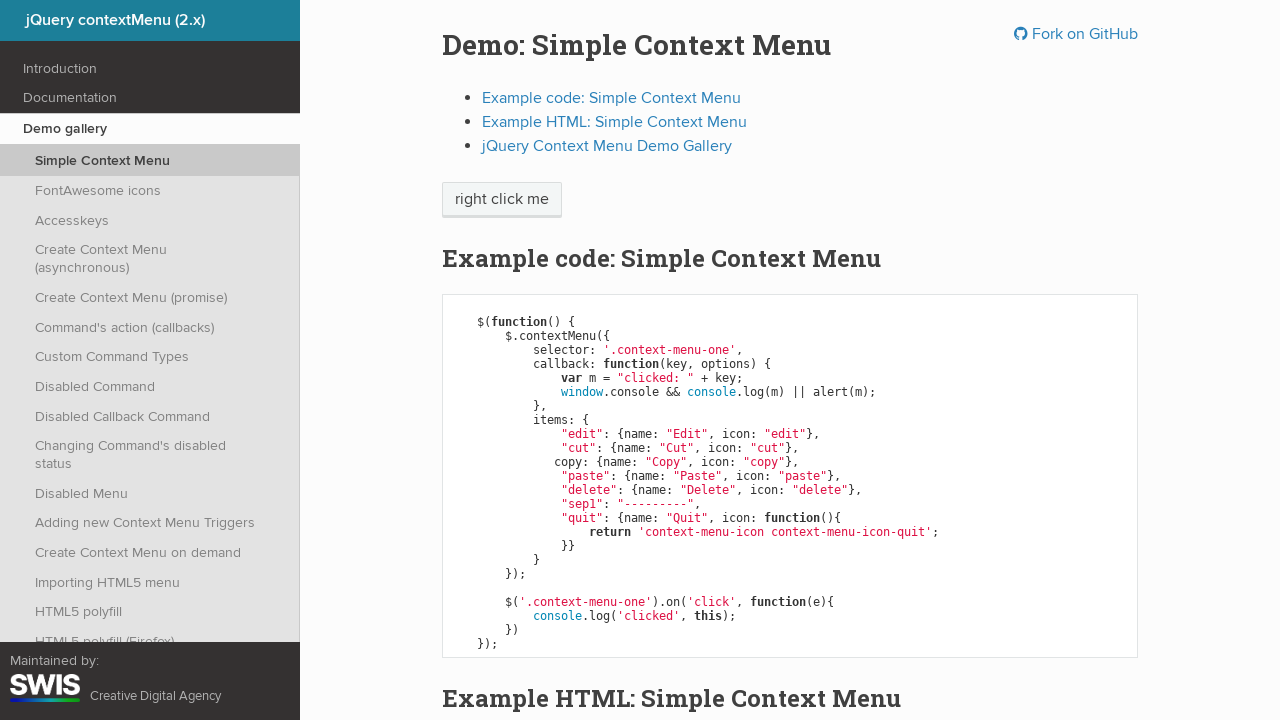

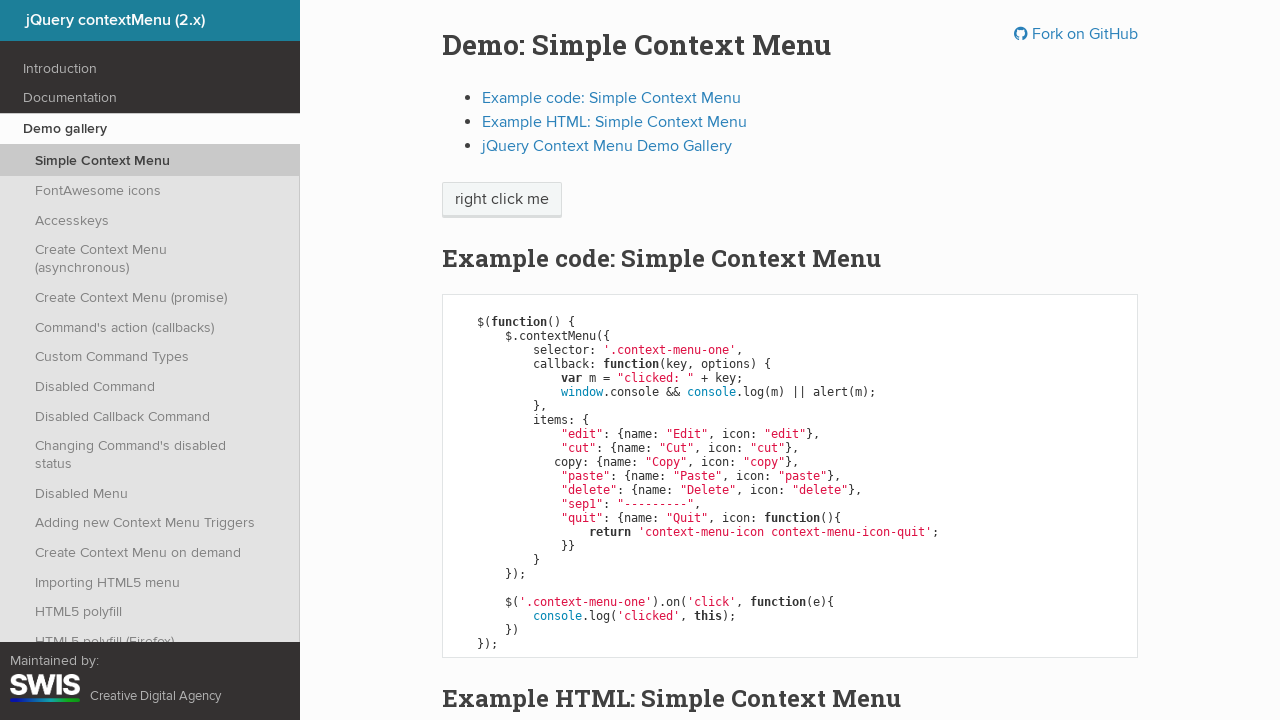